Tests dynamic controls on a webpage by verifying that a textbox is initially disabled, then clicking Enable button and waiting for it to become enabled

Starting URL: https://the-internet.herokuapp.com/dynamic_controls

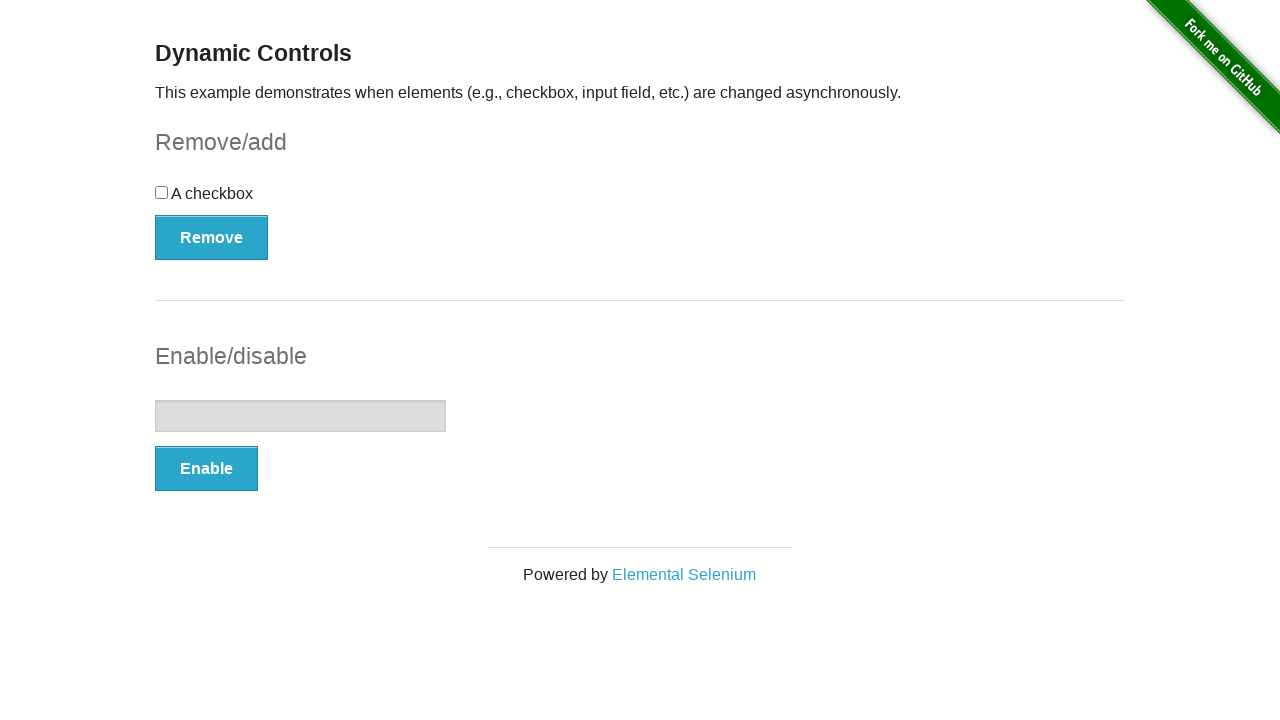

Navigated to dynamic controls webpage
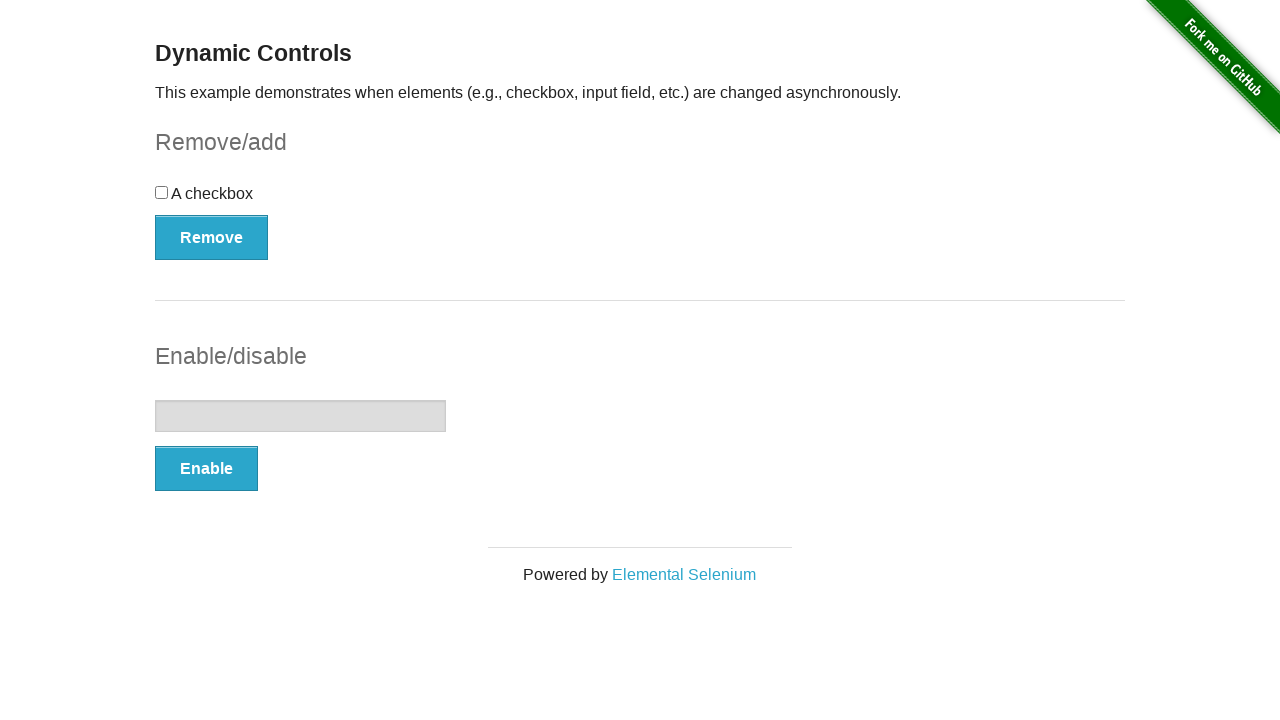

Located textbox element
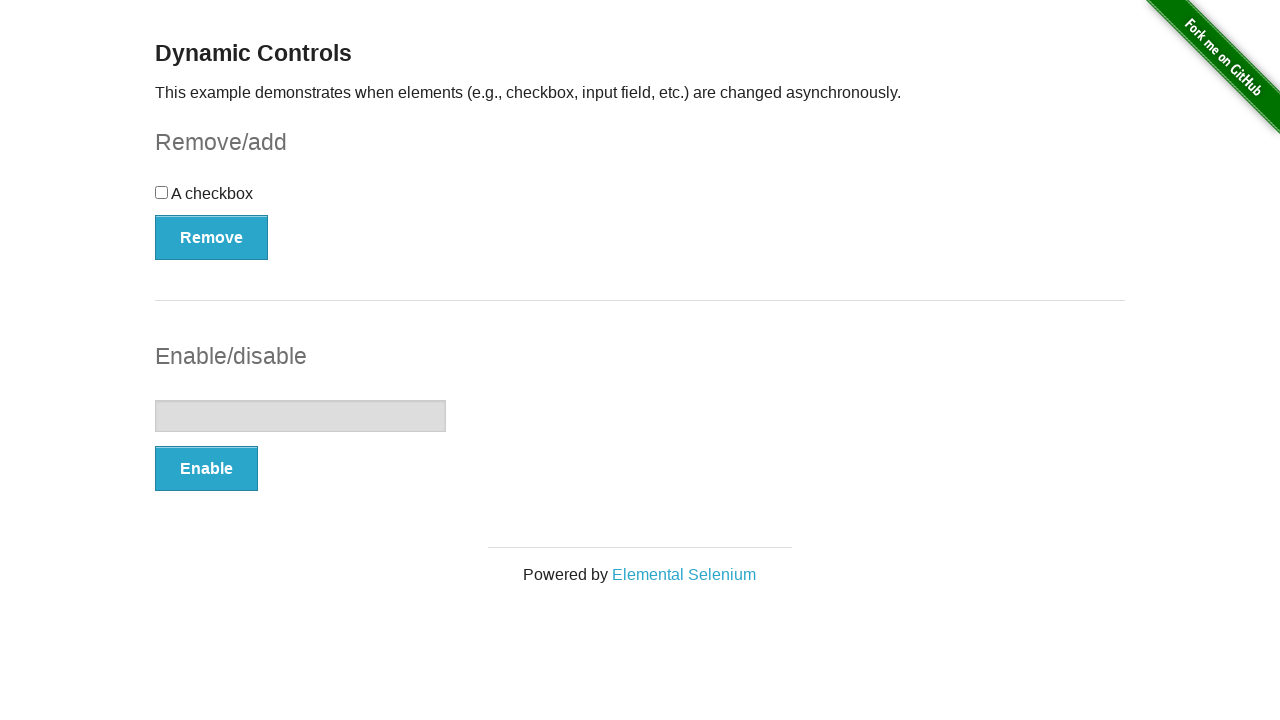

Verified that textbox is initially disabled
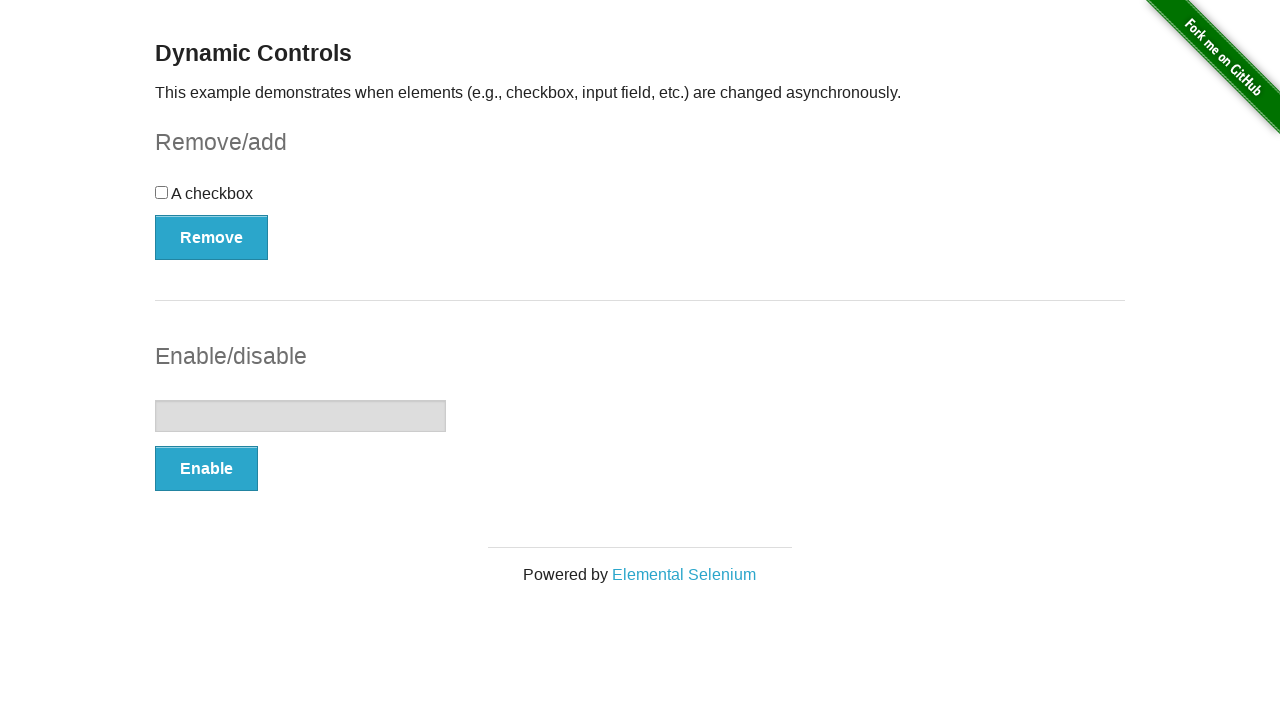

Clicked the Enable button at (206, 469) on text='Enable'
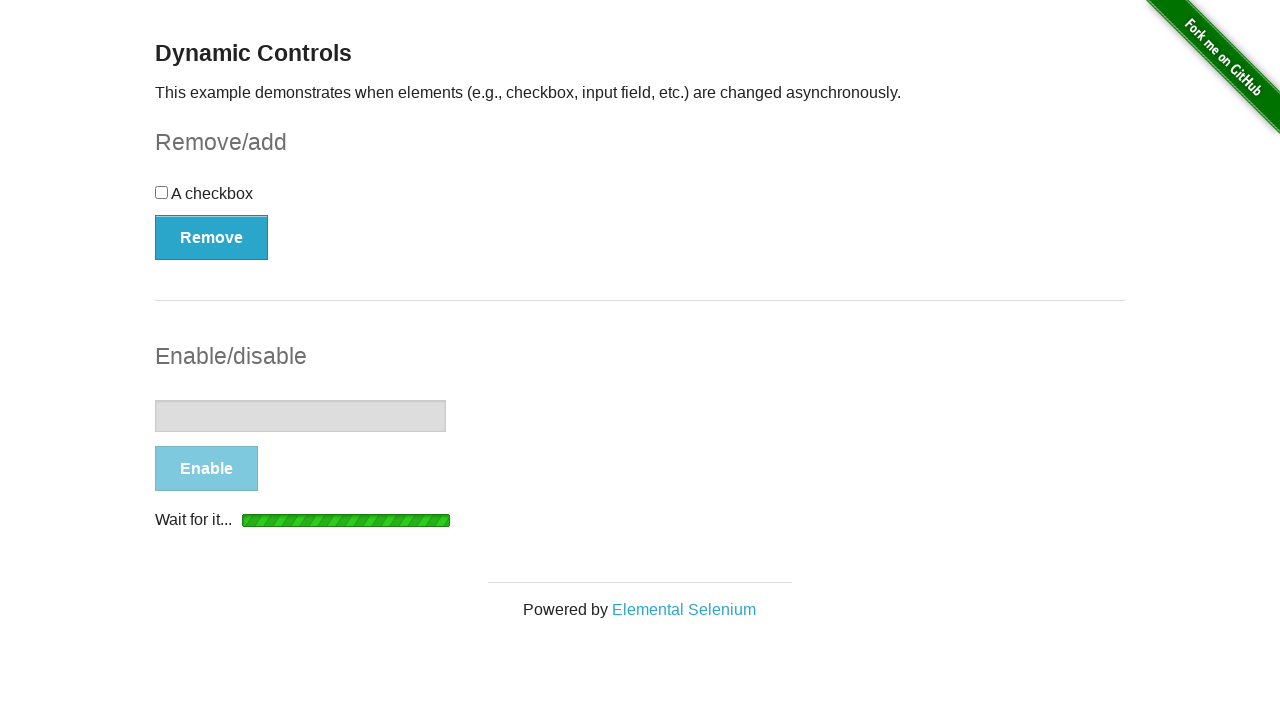

Waited for textbox to become enabled
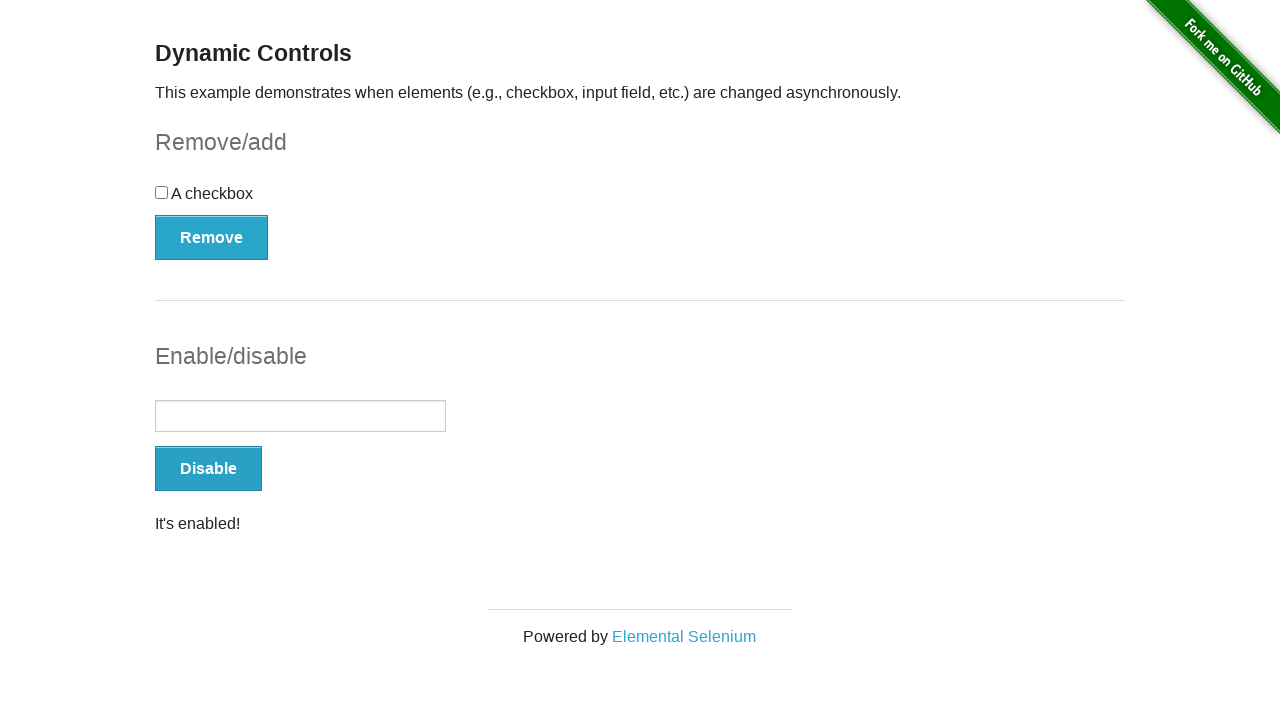

Located the enabled message element
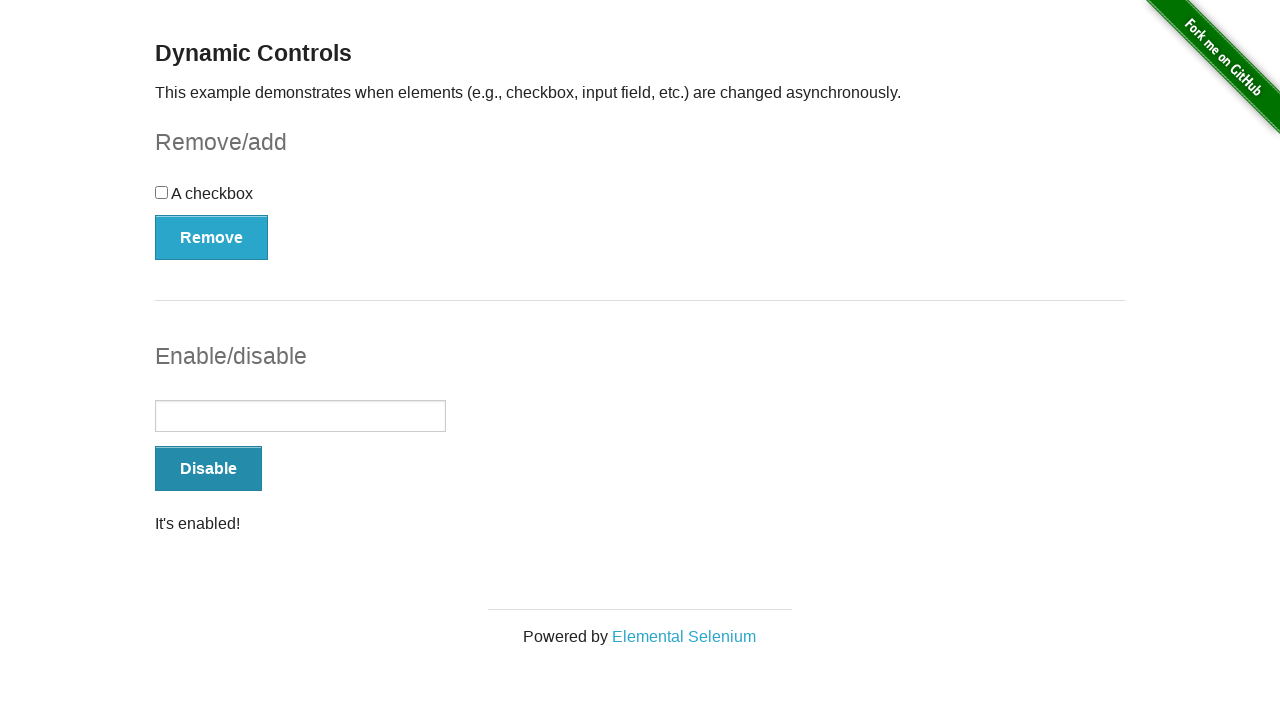

Verified that 'It's enabled!' message is visible
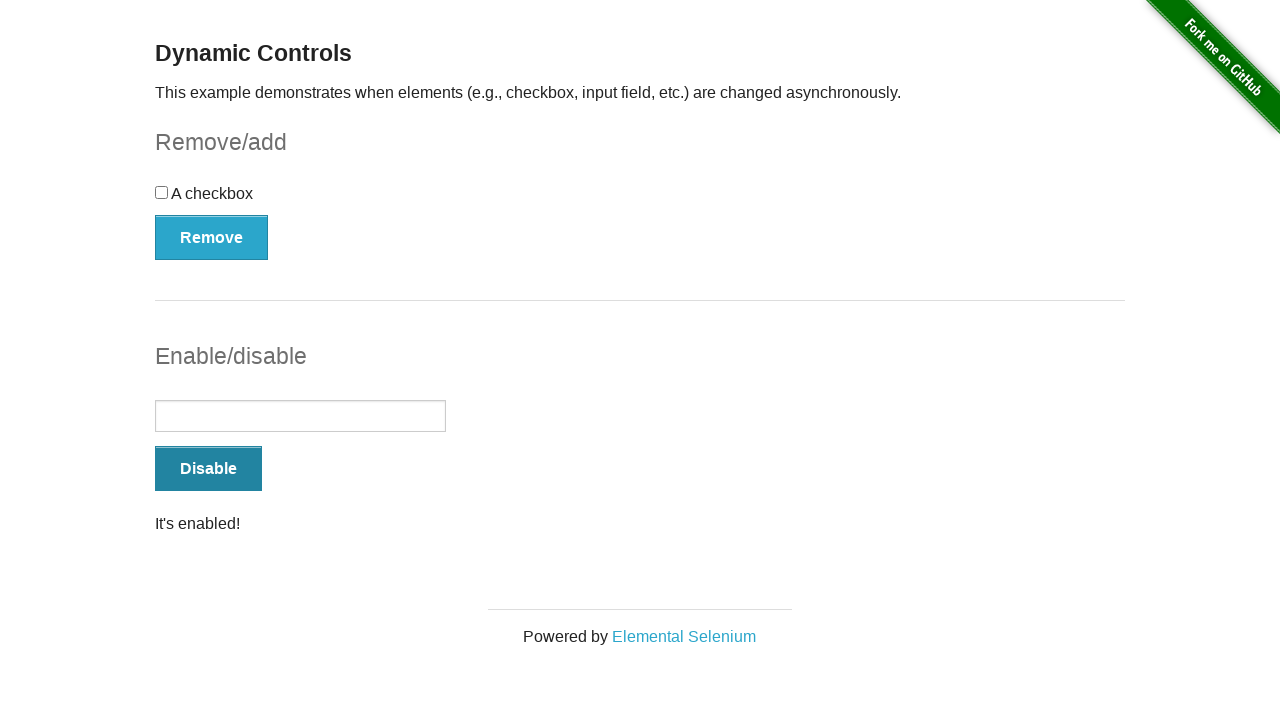

Verified that textbox is now enabled after clicking Enable button
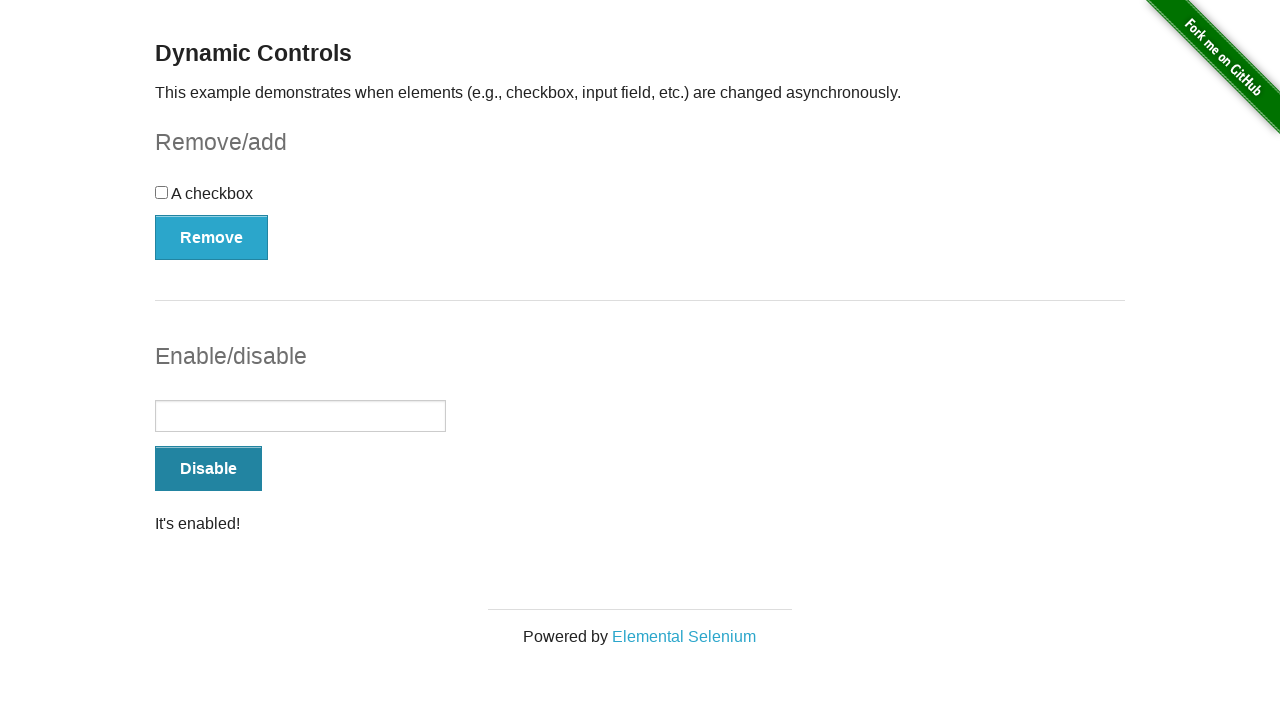

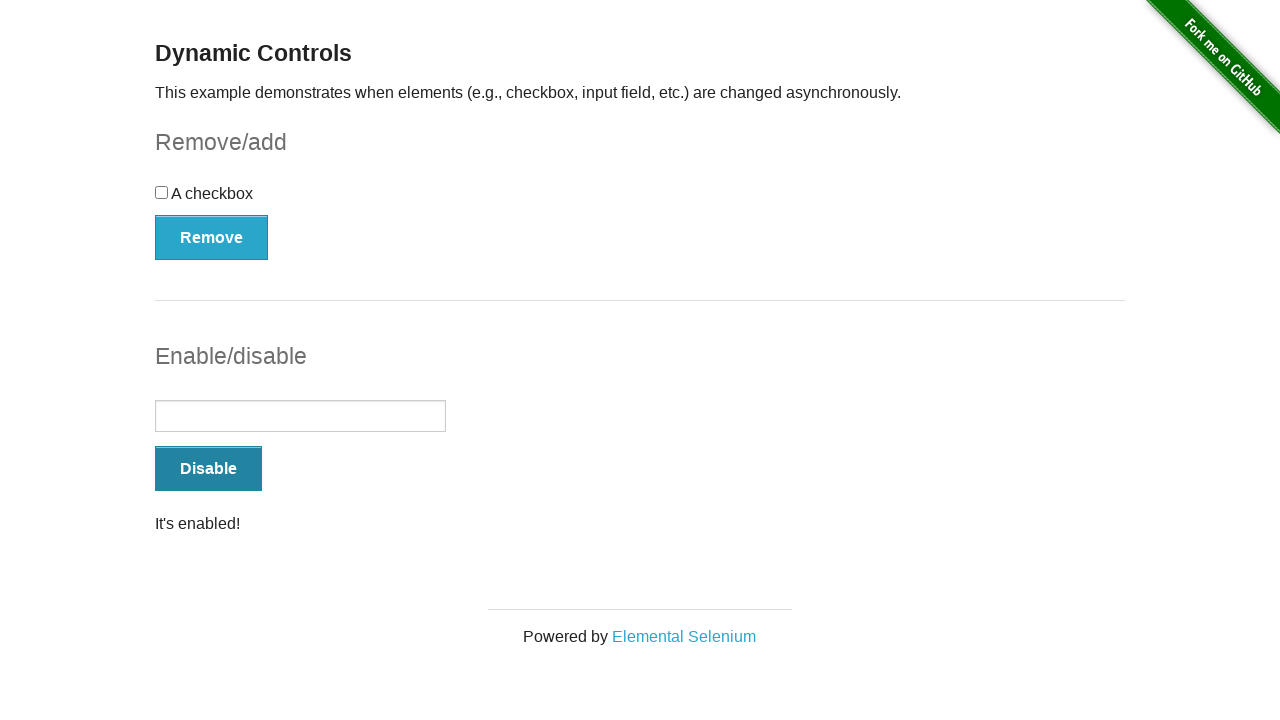